Tests successful contact form submission by navigating to contact page, filling all mandatory fields, and verifying the success message appears.

Starting URL: https://jupiter.cloud.planittesting.com/#/

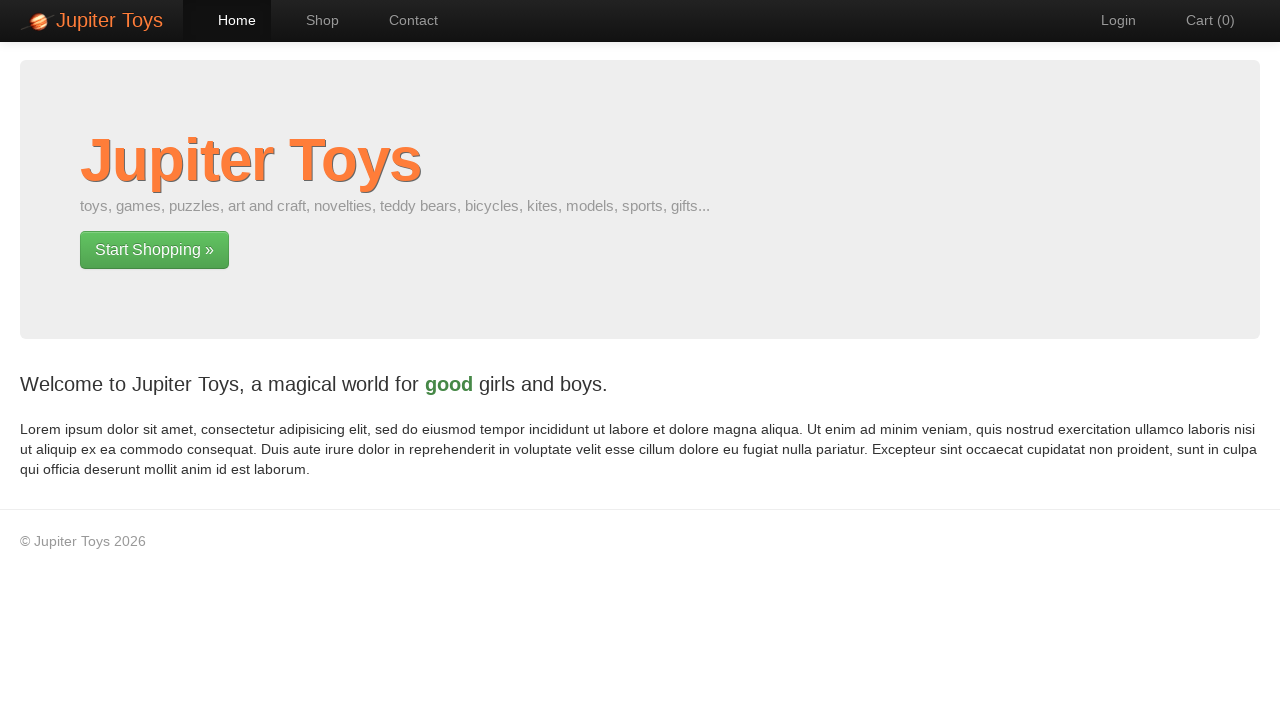

Clicked link to navigate to Contact page at (404, 20) on a[href='#/contact']
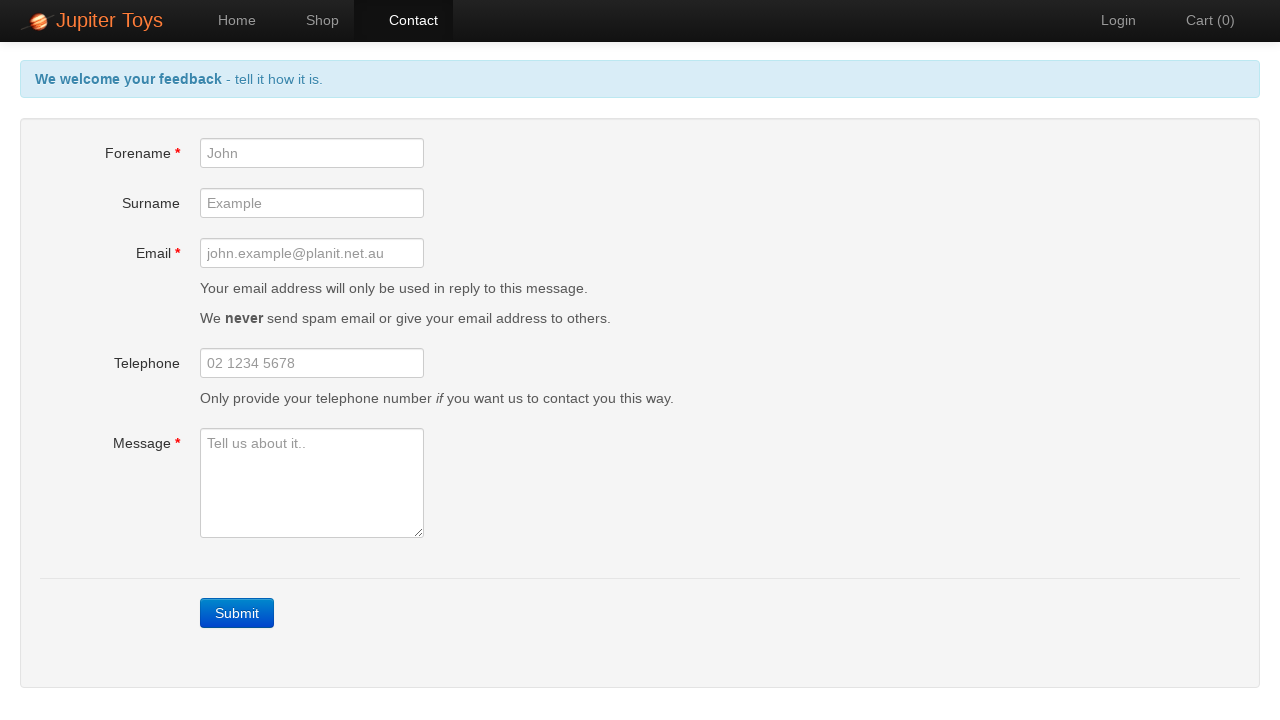

Submit button loaded on Contact page
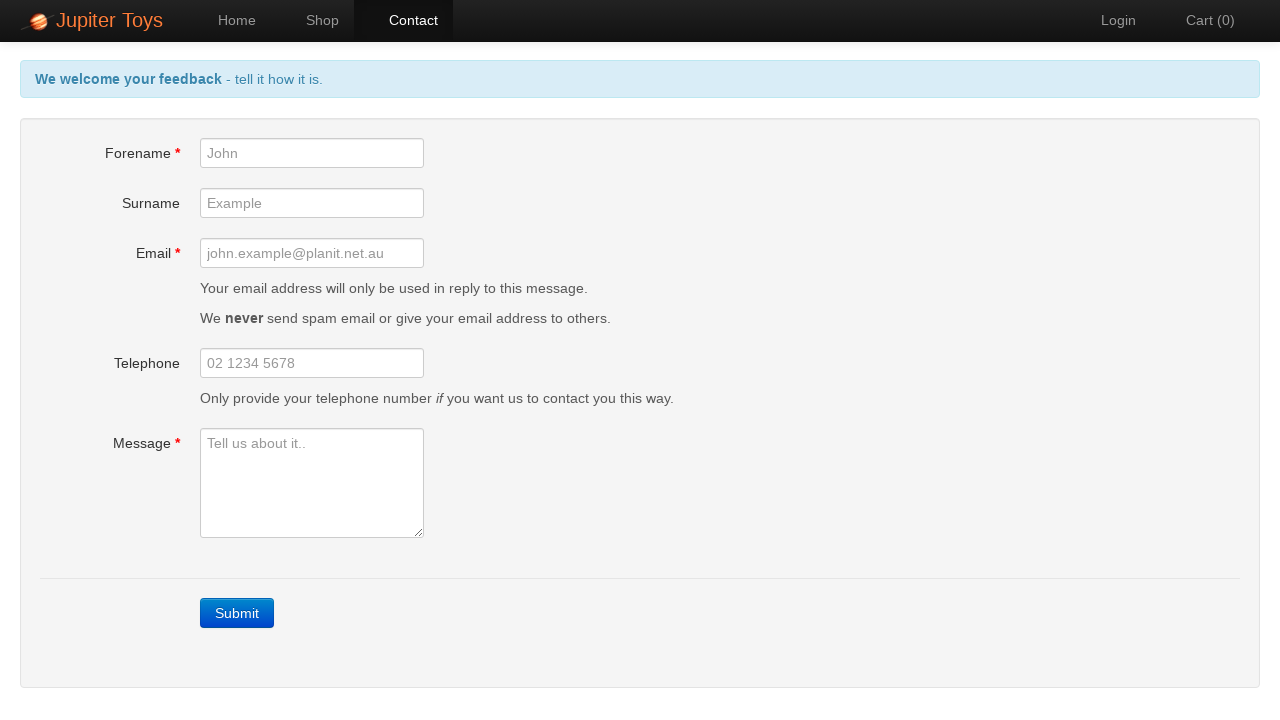

Filled forename field with 'TestCase2' on #forename
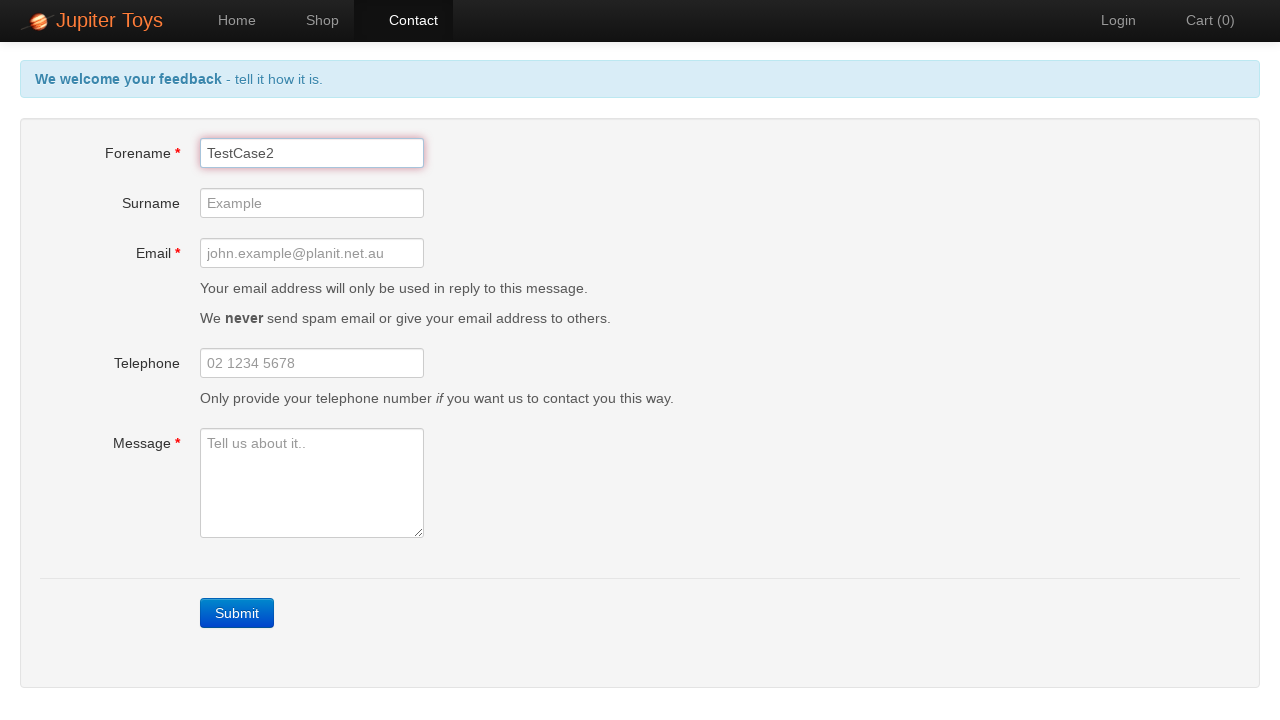

Filled email field with 'TestCase2@TC2.com' on #email
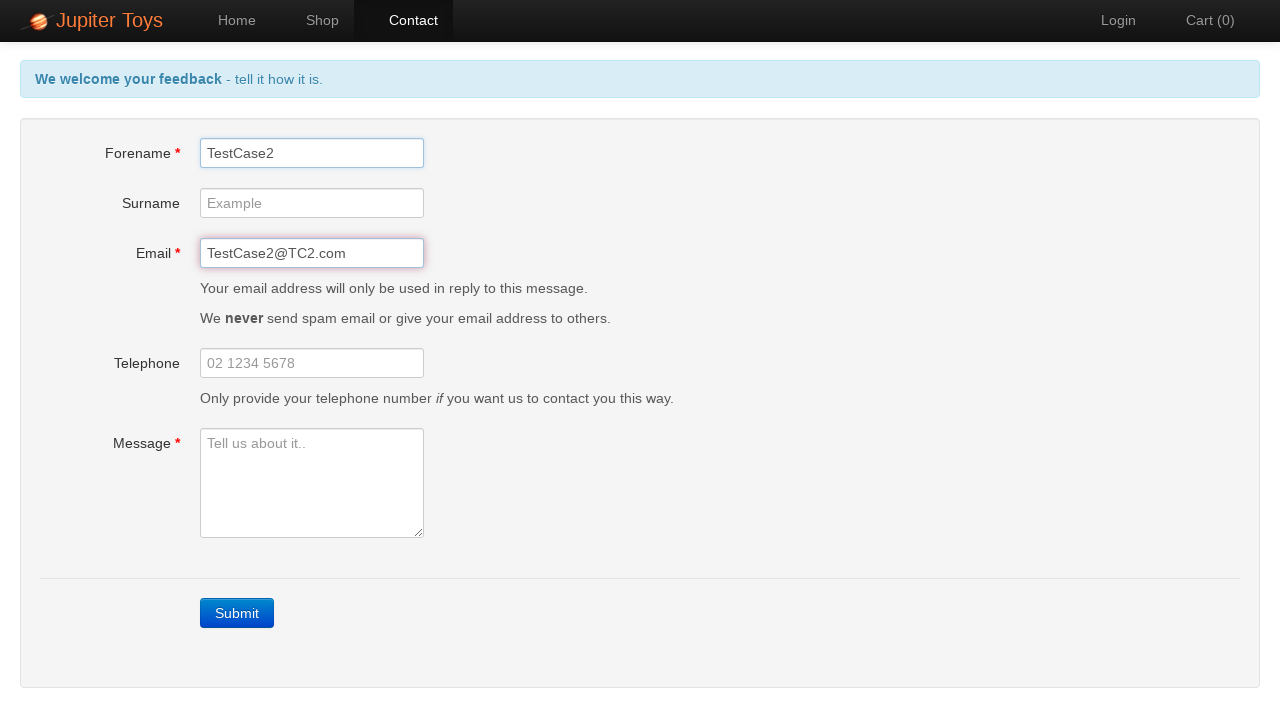

Filled message field with 'This is TC2' on #message
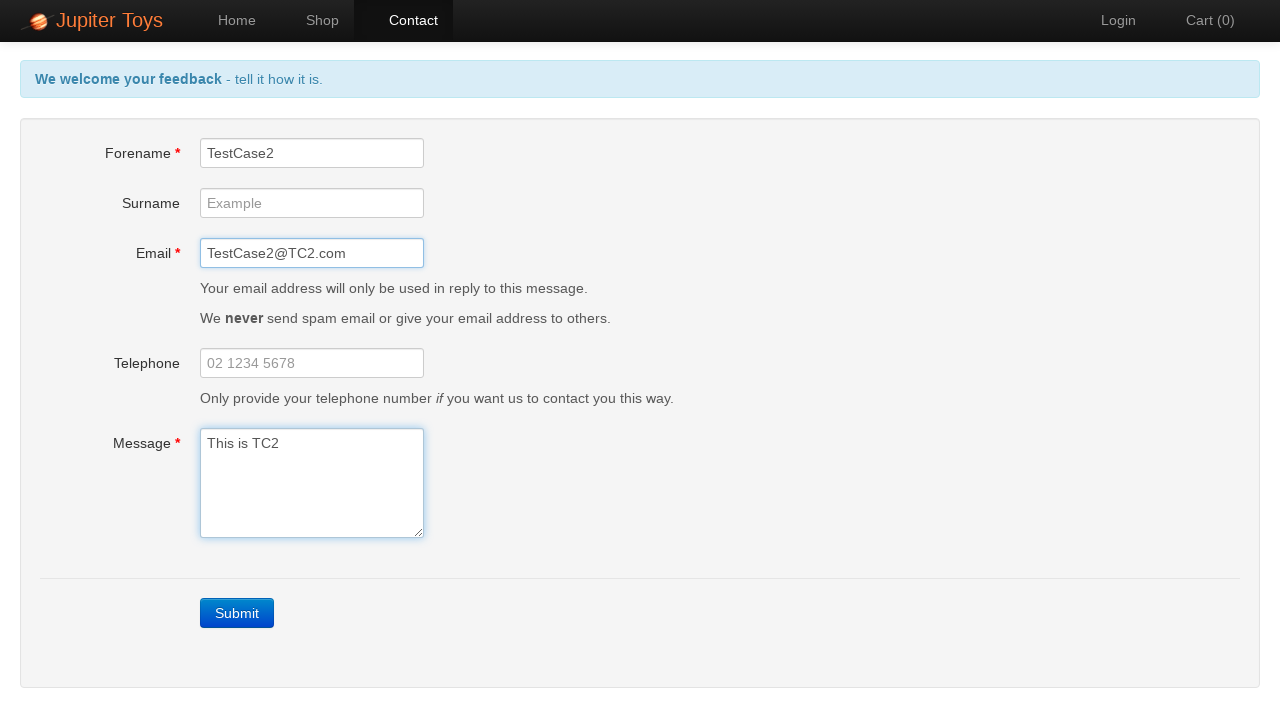

Clicked submit button to submit contact form at (237, 613) on .btn-contact
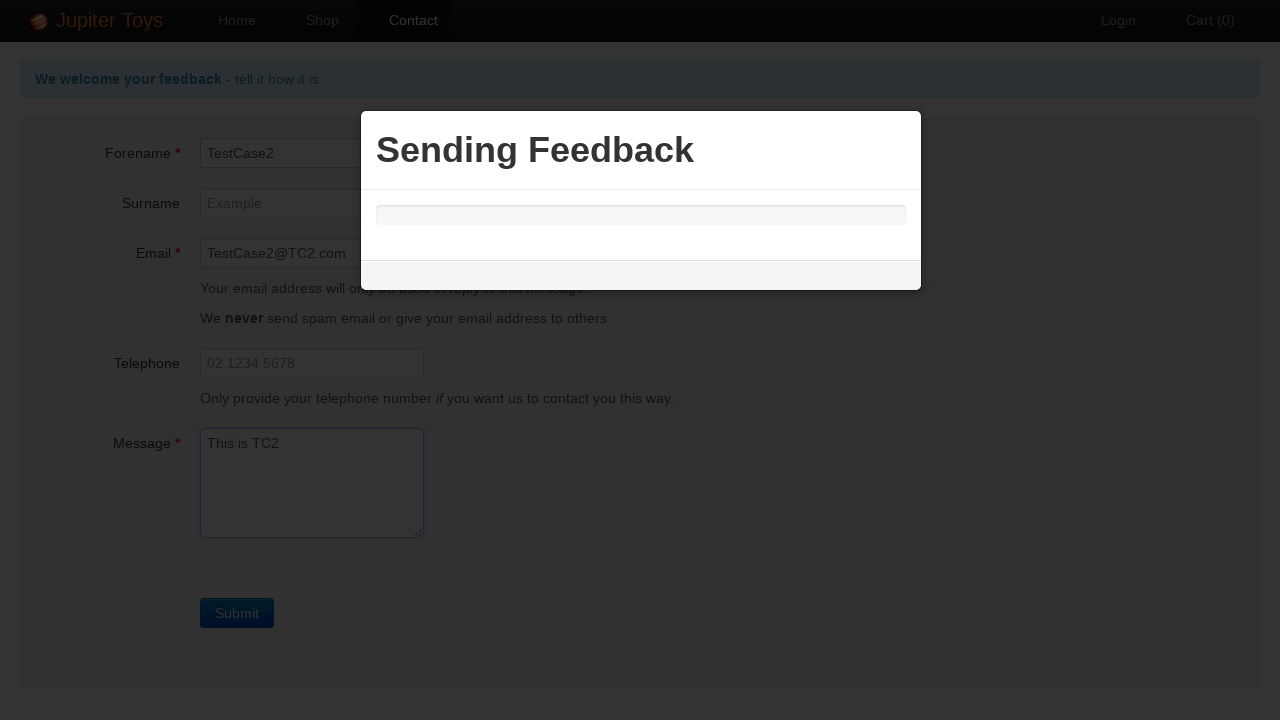

Success message appeared after form submission
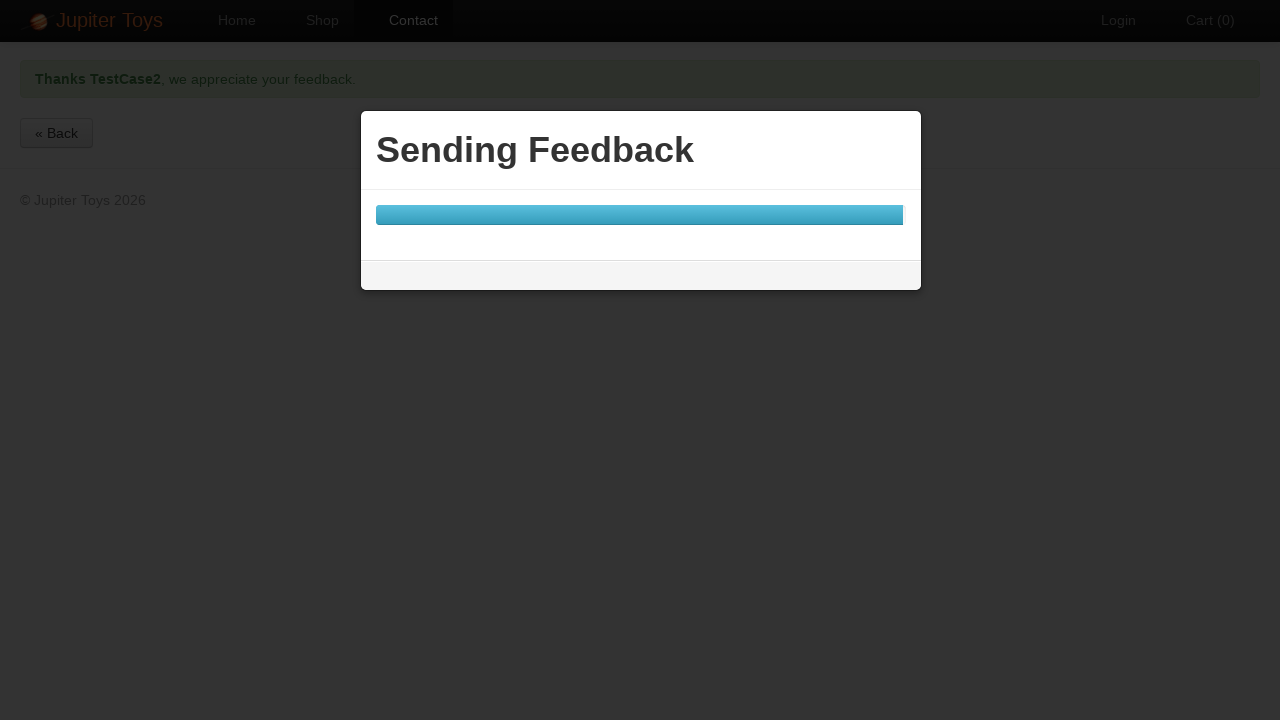

Retrieved success message text content
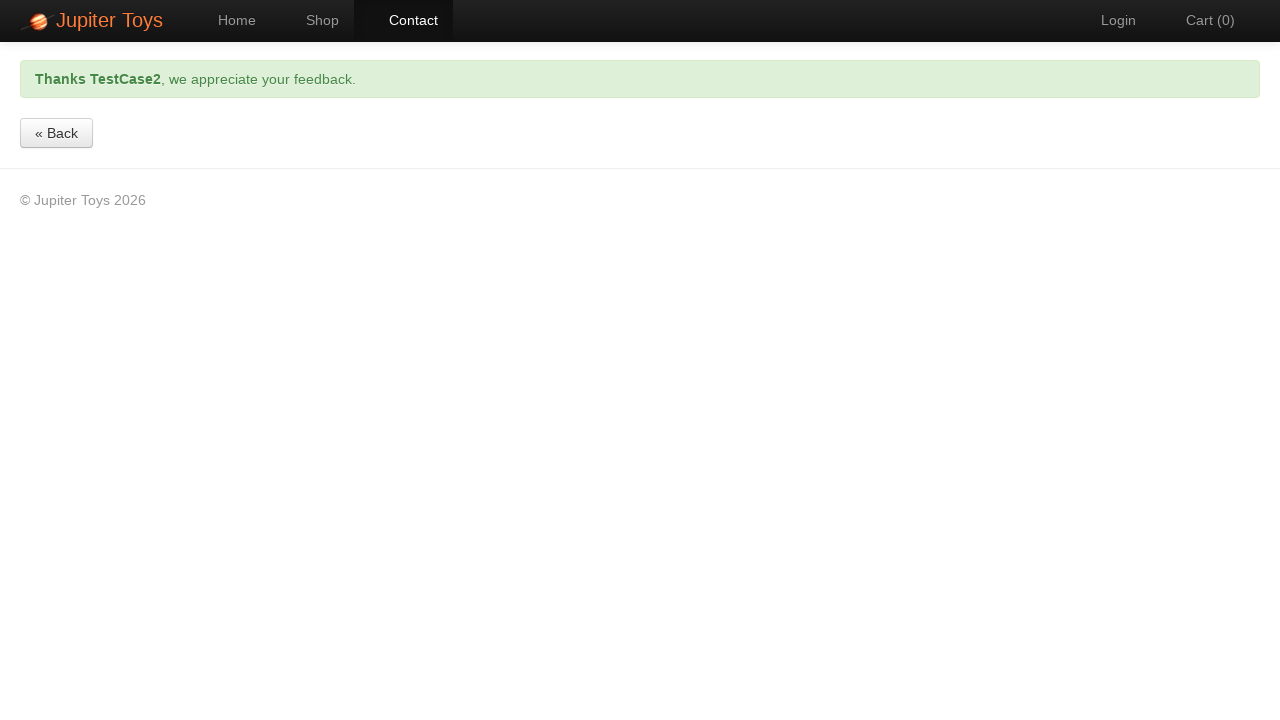

Verified success message contains 'we appreciate your feedback'
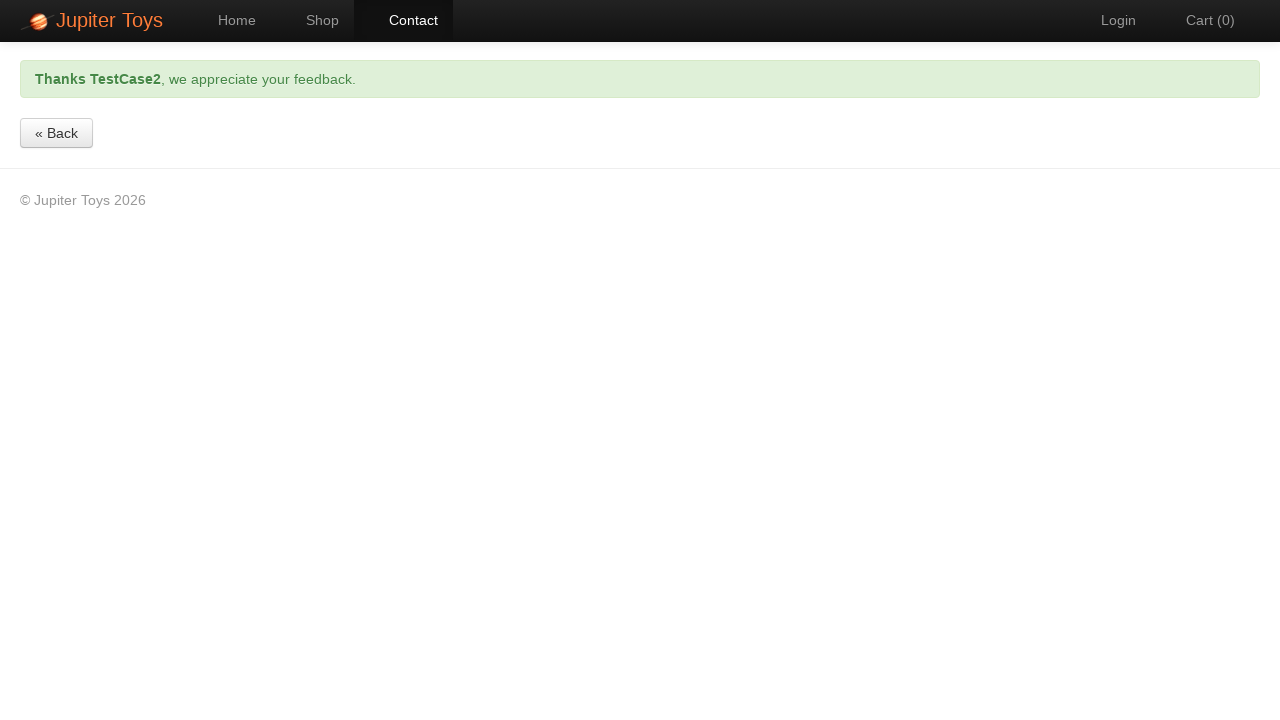

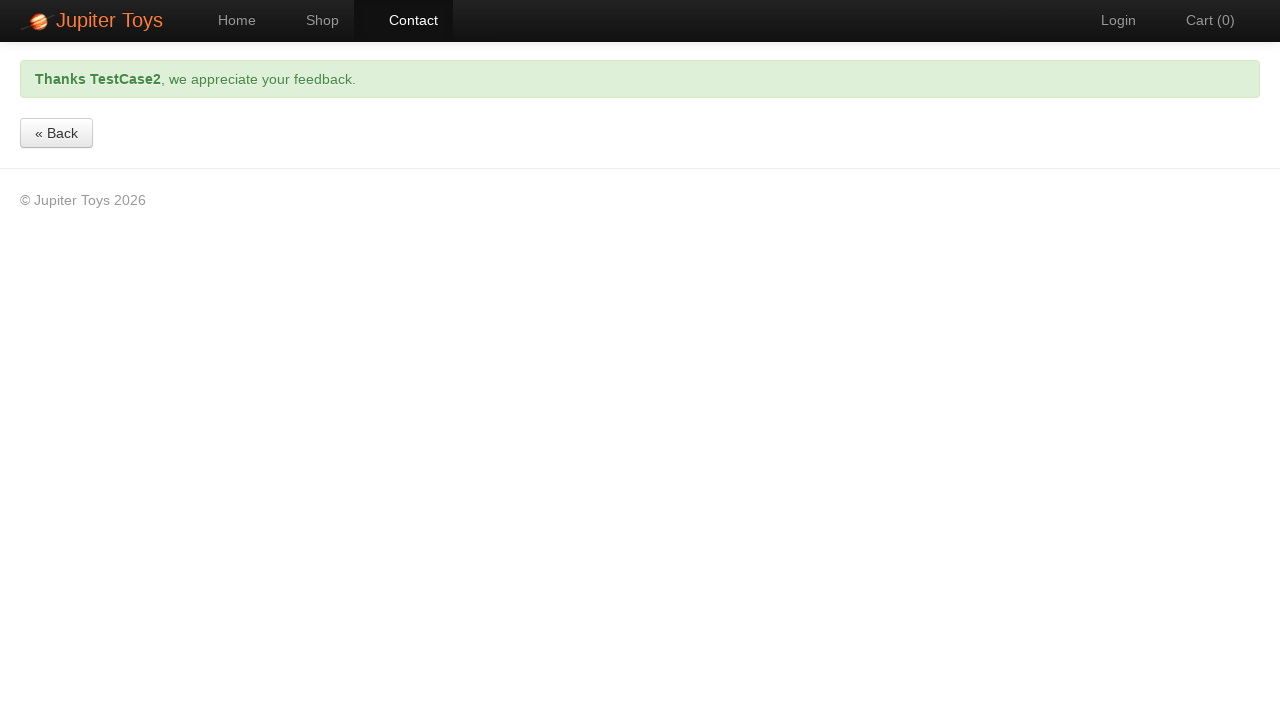